Tests a practice form by filling in name, email, password fields, selecting gender from dropdown, choosing radio button option, entering birthday, and submitting the form

Starting URL: https://rahulshettyacademy.com/angularpractice/

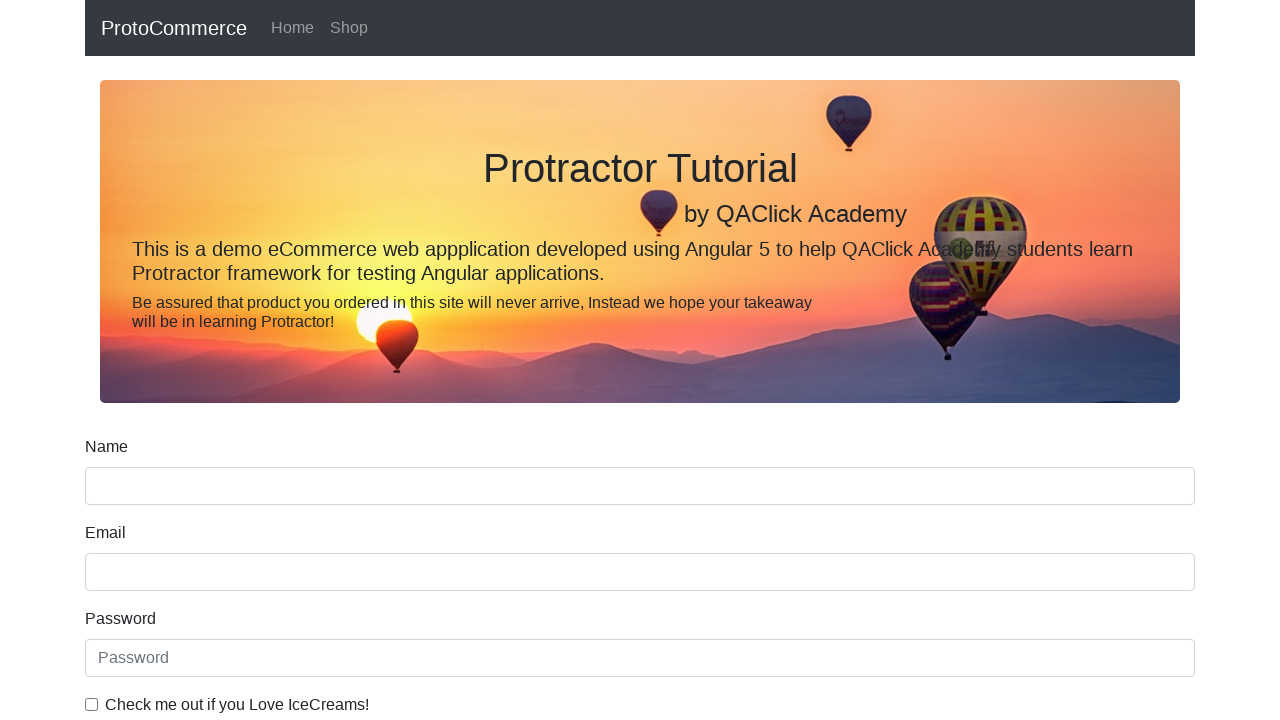

Filled name field with 'Avinash' on //div[@class='form-group']//input[@name='name']
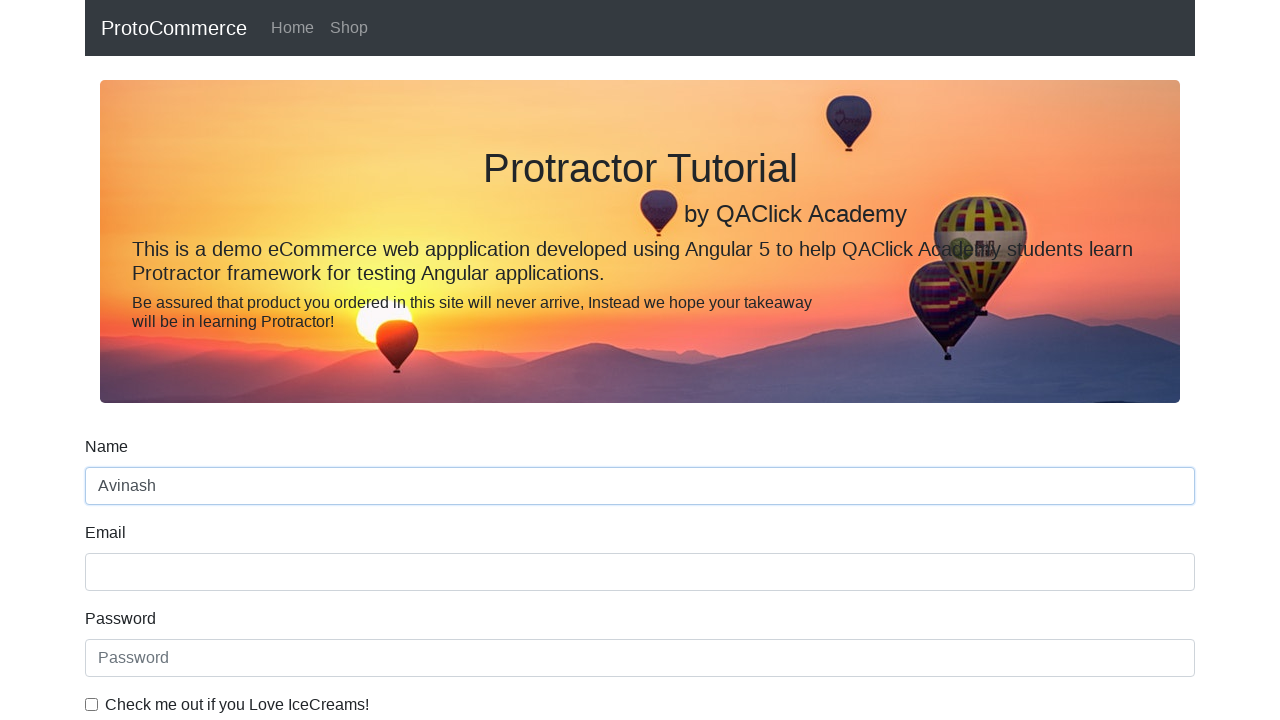

Filled email field with 'xyz@gmail.com' on //div[@class='form-group']//input[@name='email']
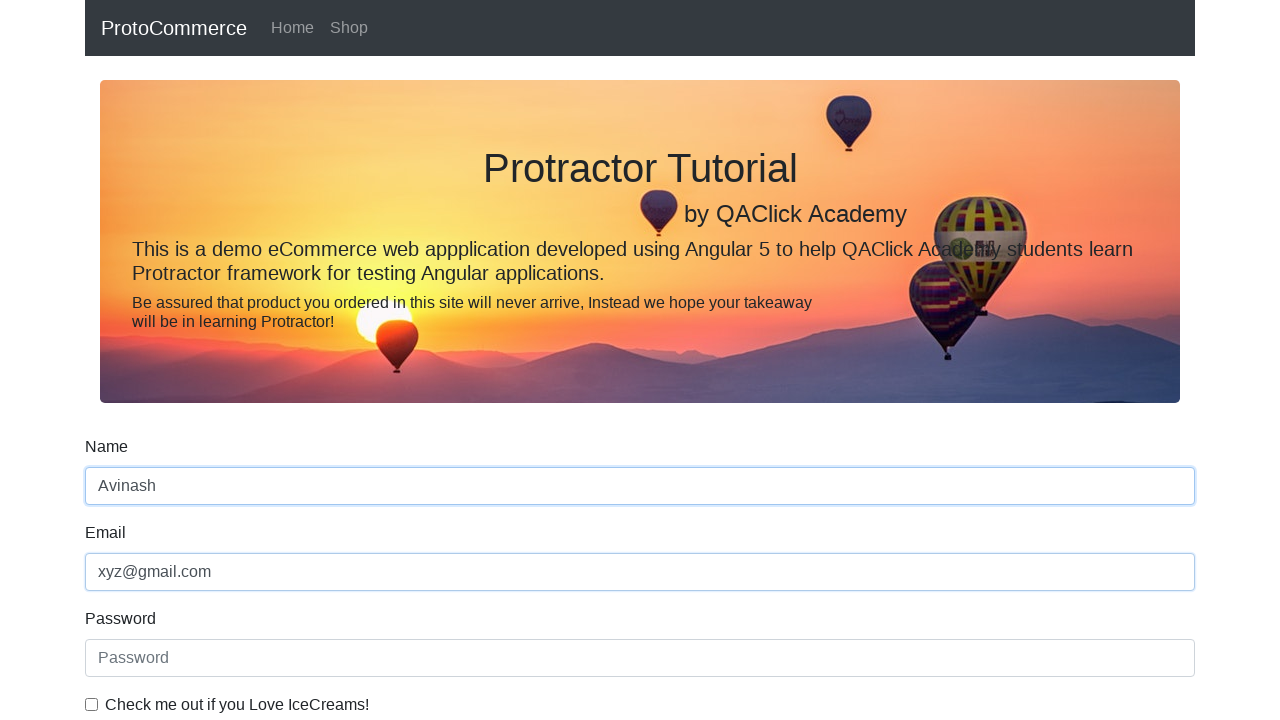

Filled password field with '123456' on #exampleInputPassword1
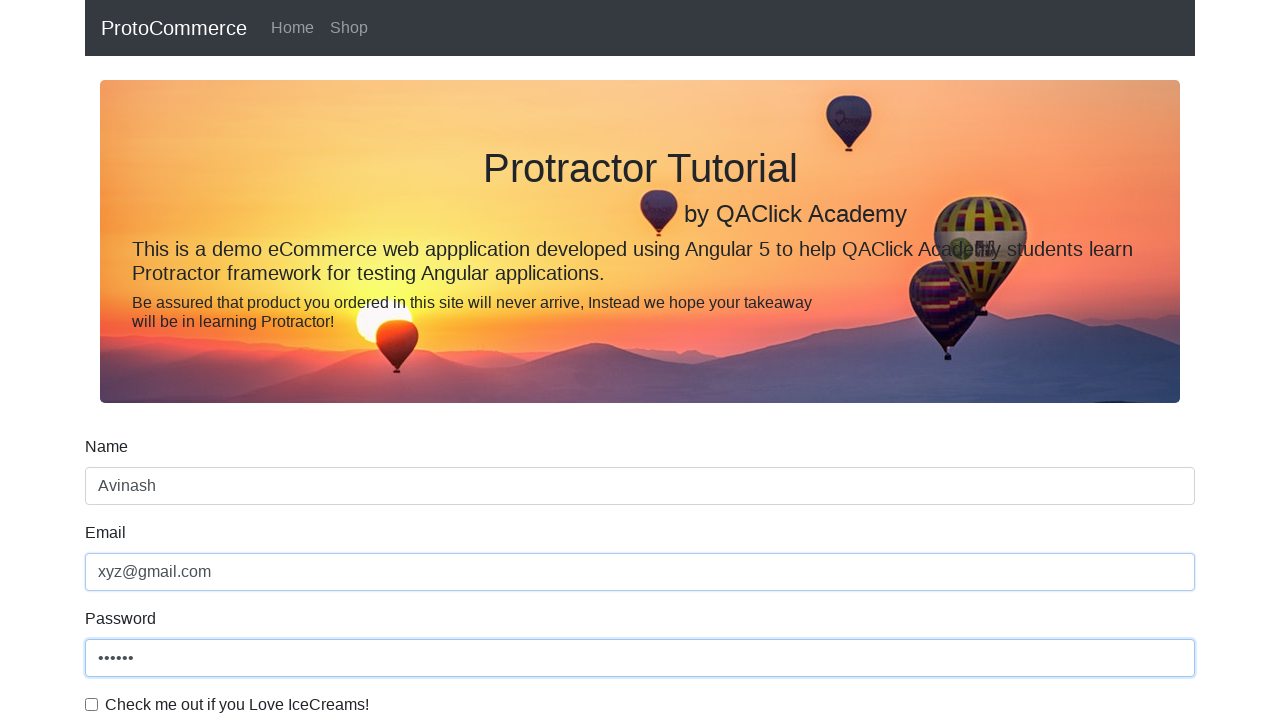

Checked the checkbox at (92, 704) on #exampleCheck1
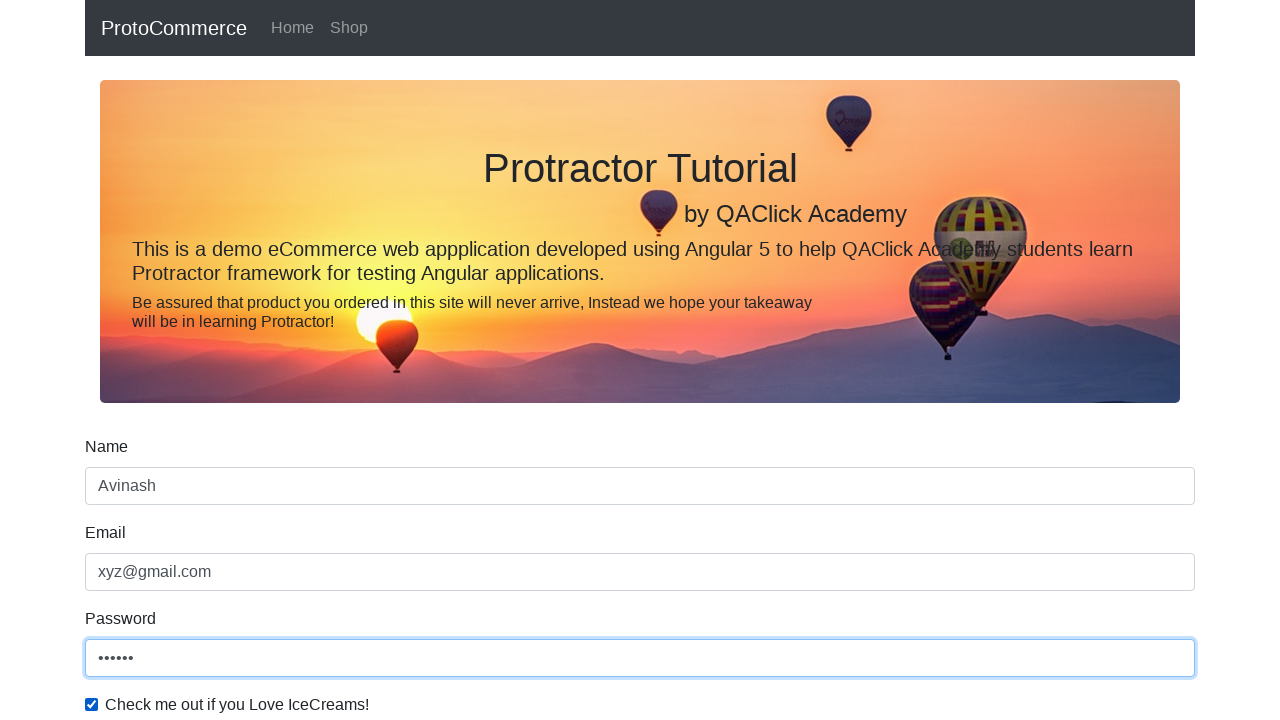

Selected 'Female' from gender dropdown on #exampleFormControlSelect1
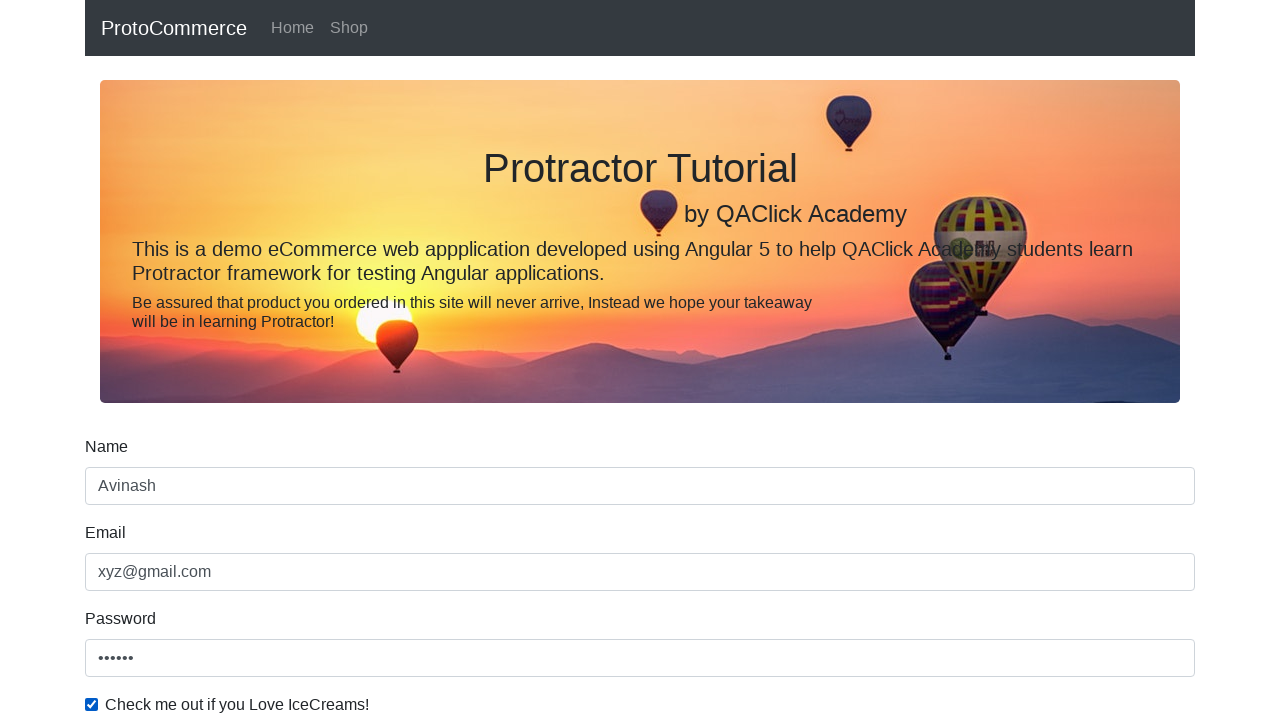

Clicked the second radio button option at (326, 360) on #inlineRadio2
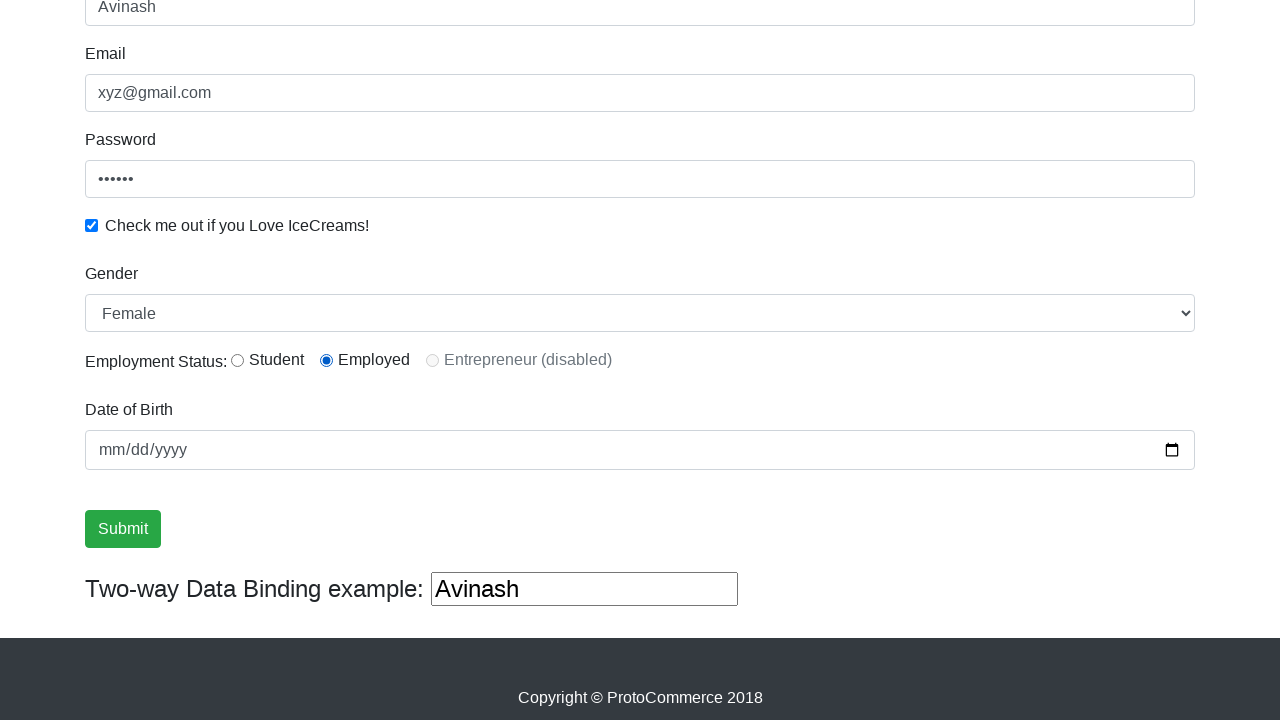

Filled birthday field with '1999-02-23' on [name='bday']
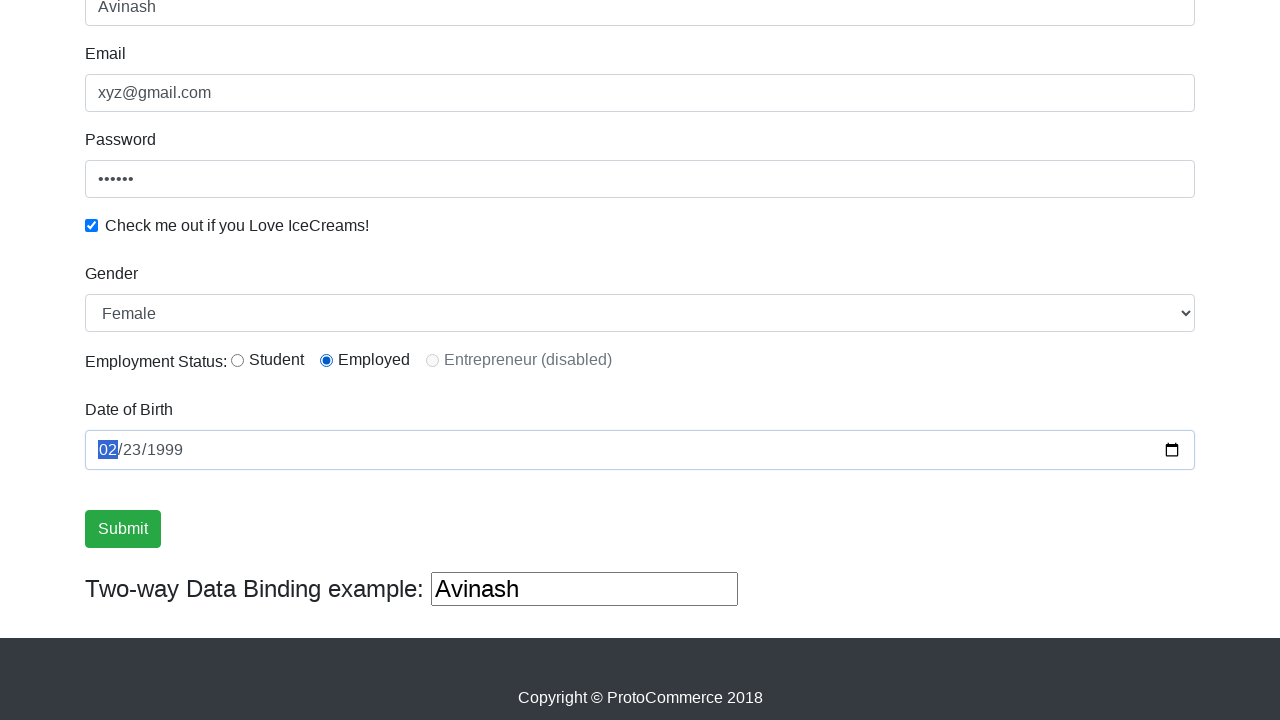

Clicked the Submit button to complete the form at (123, 529) on [value='Submit']
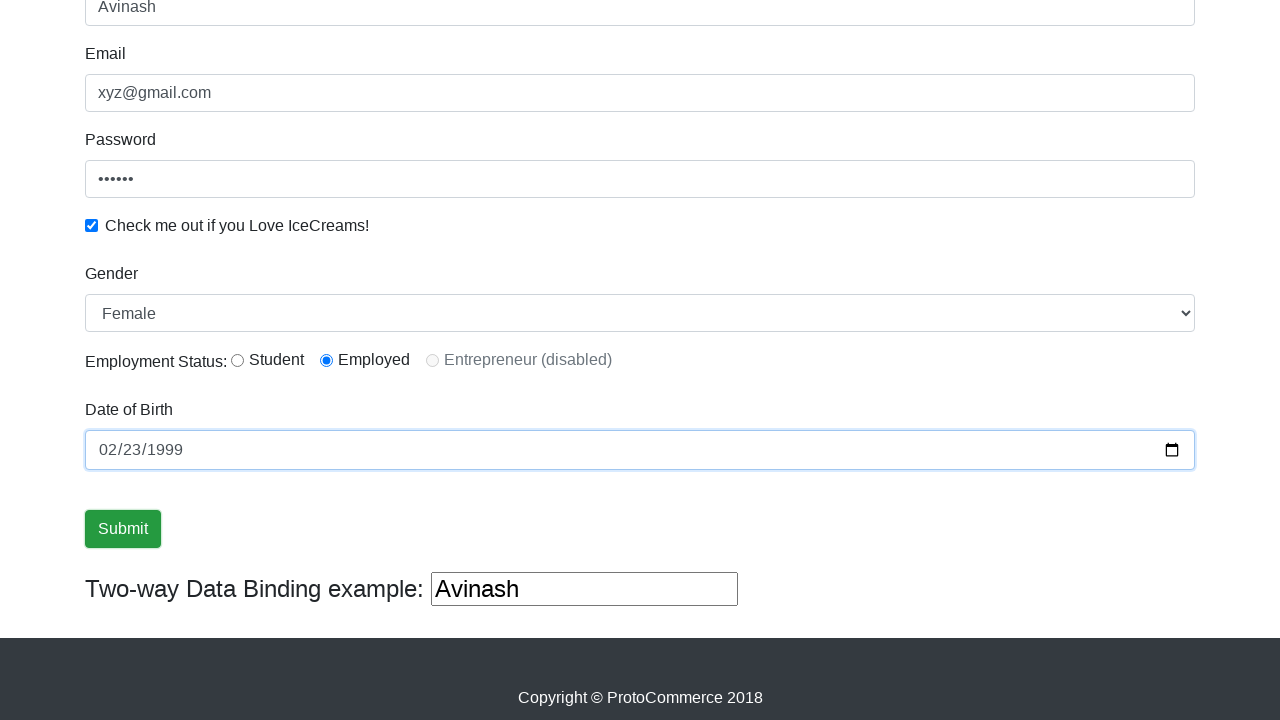

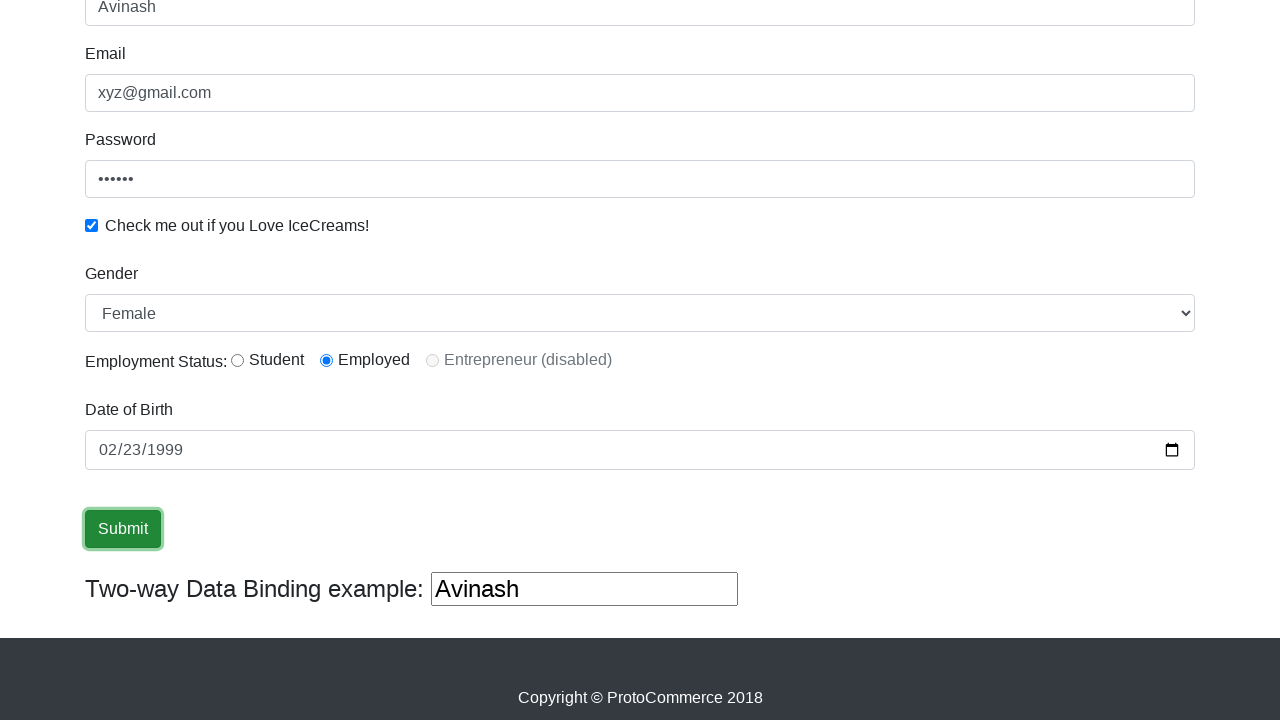